Tests JavaScript alert handling by clicking the first button, accepting the alert, and verifying the success message

Starting URL: https://testcenter.techproeducation.com/index.php?page=javascript-alerts

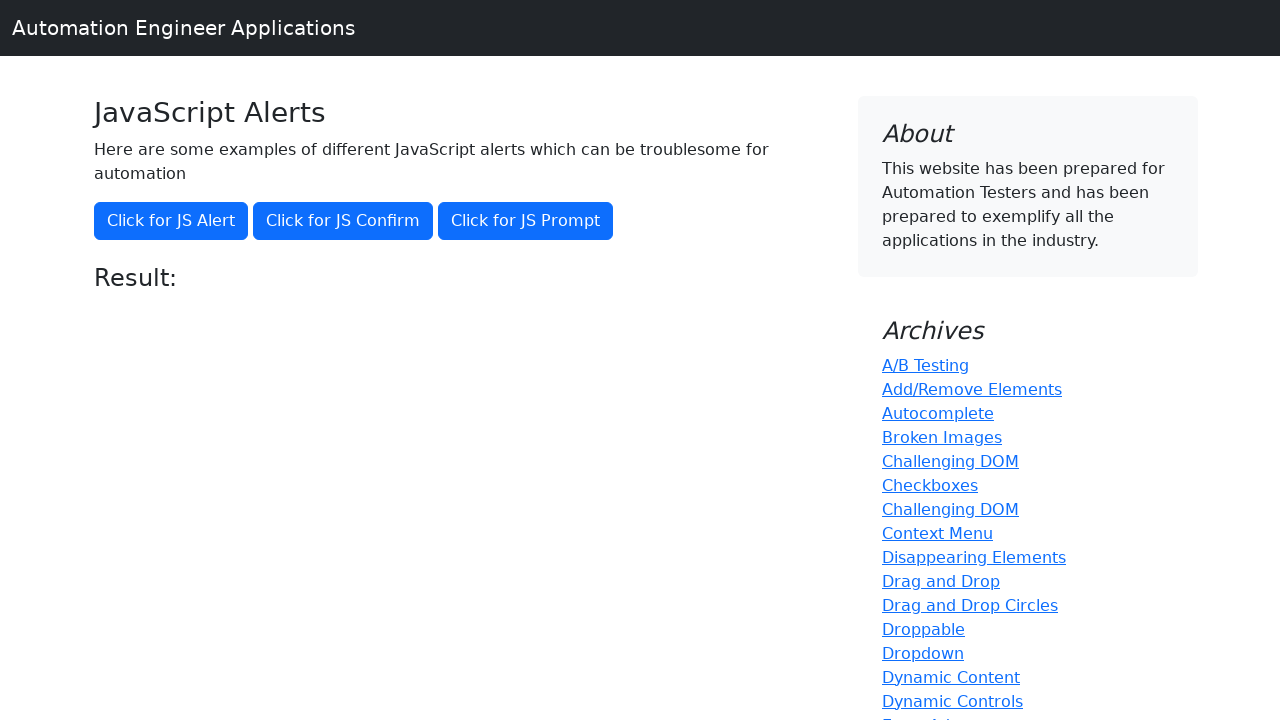

Clicked the first button to trigger JavaScript alert at (171, 221) on (//button)[1]
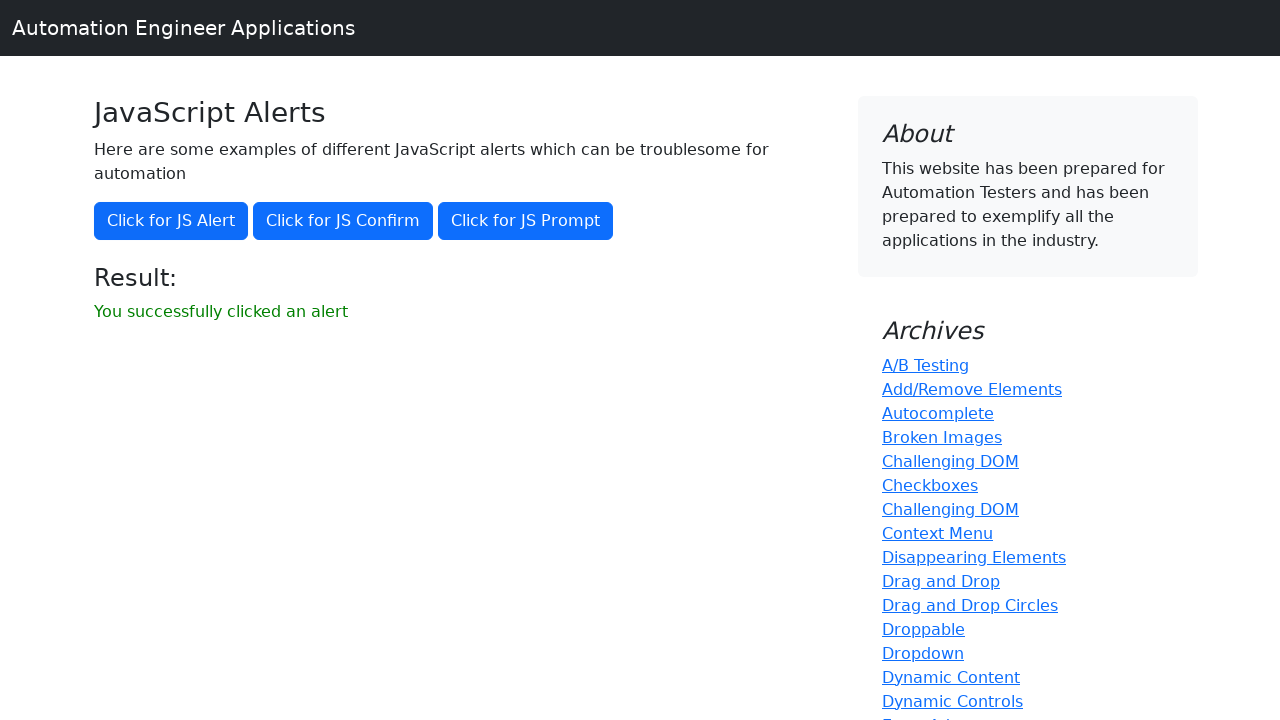

Set up dialog handler to accept alerts
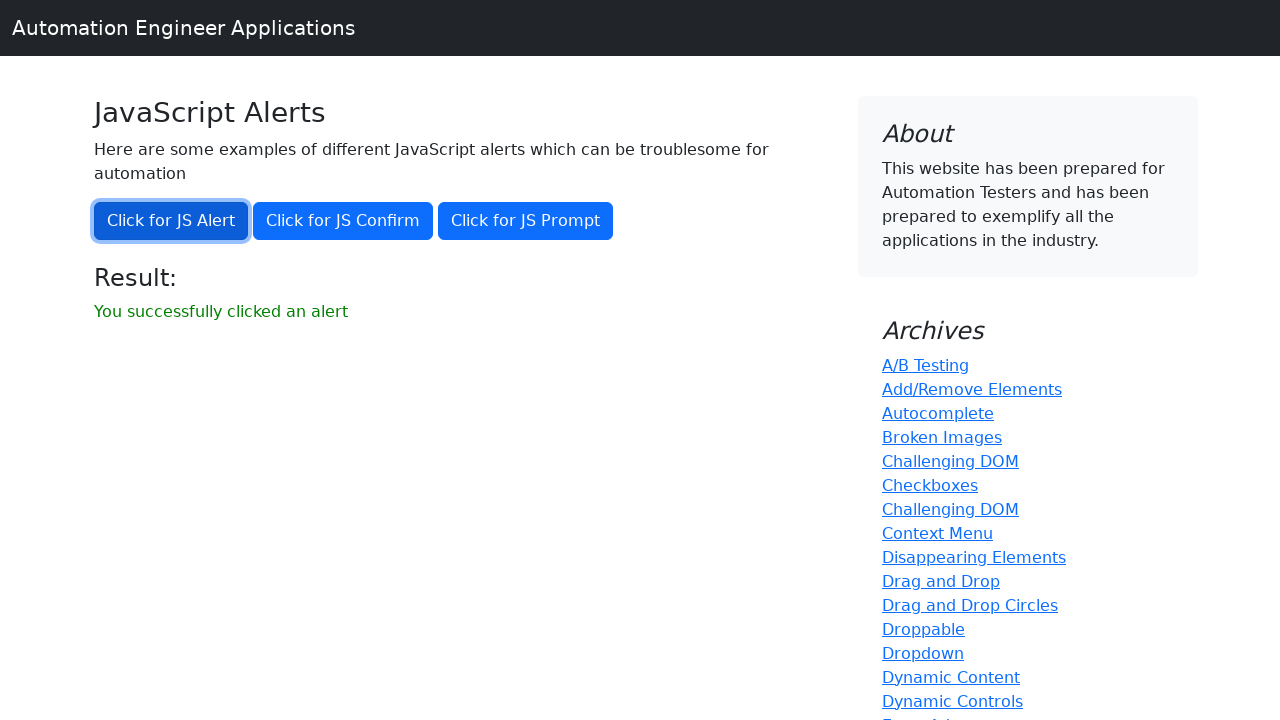

Located result message element
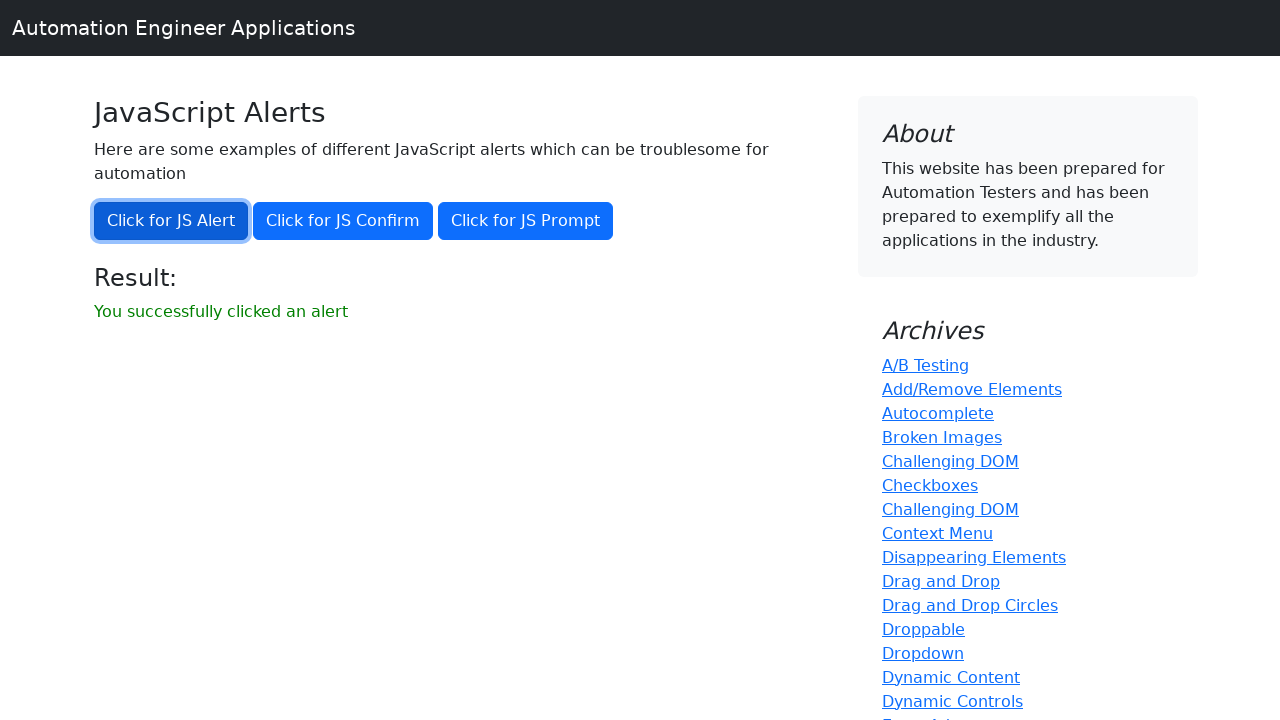

Waited for result message element to be visible
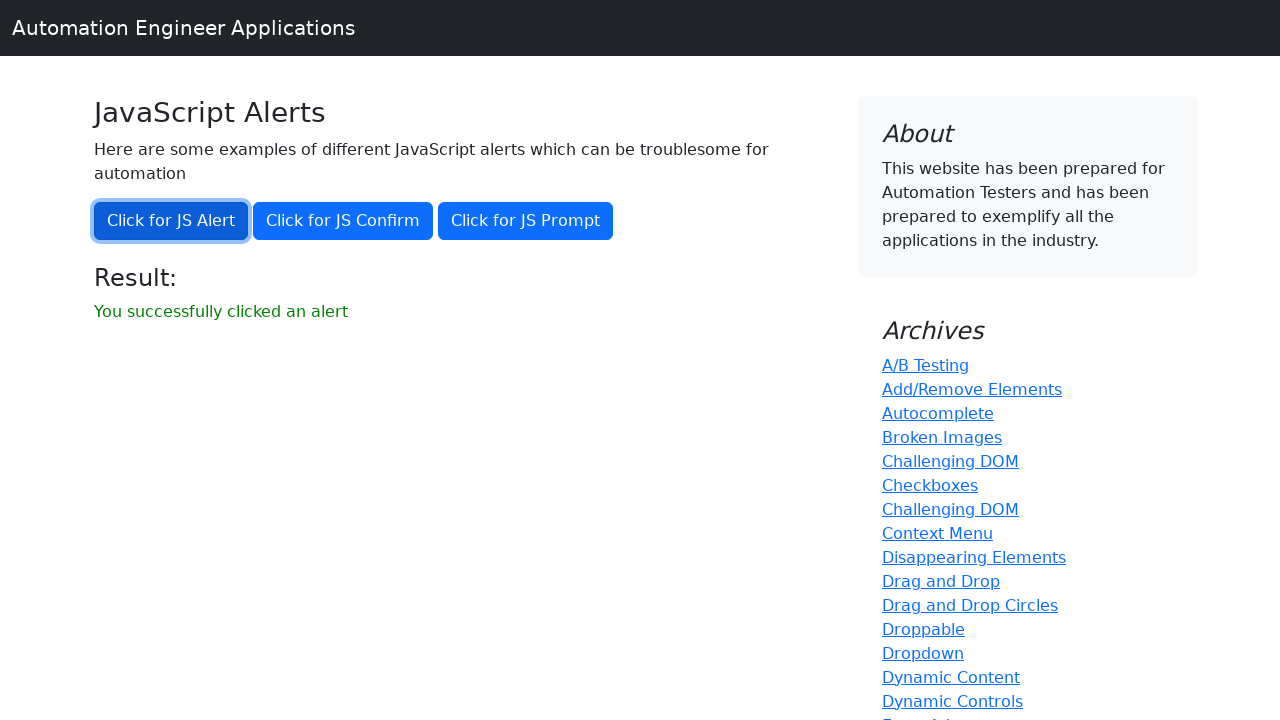

Verified success message: 'You successfully clicked an alert'
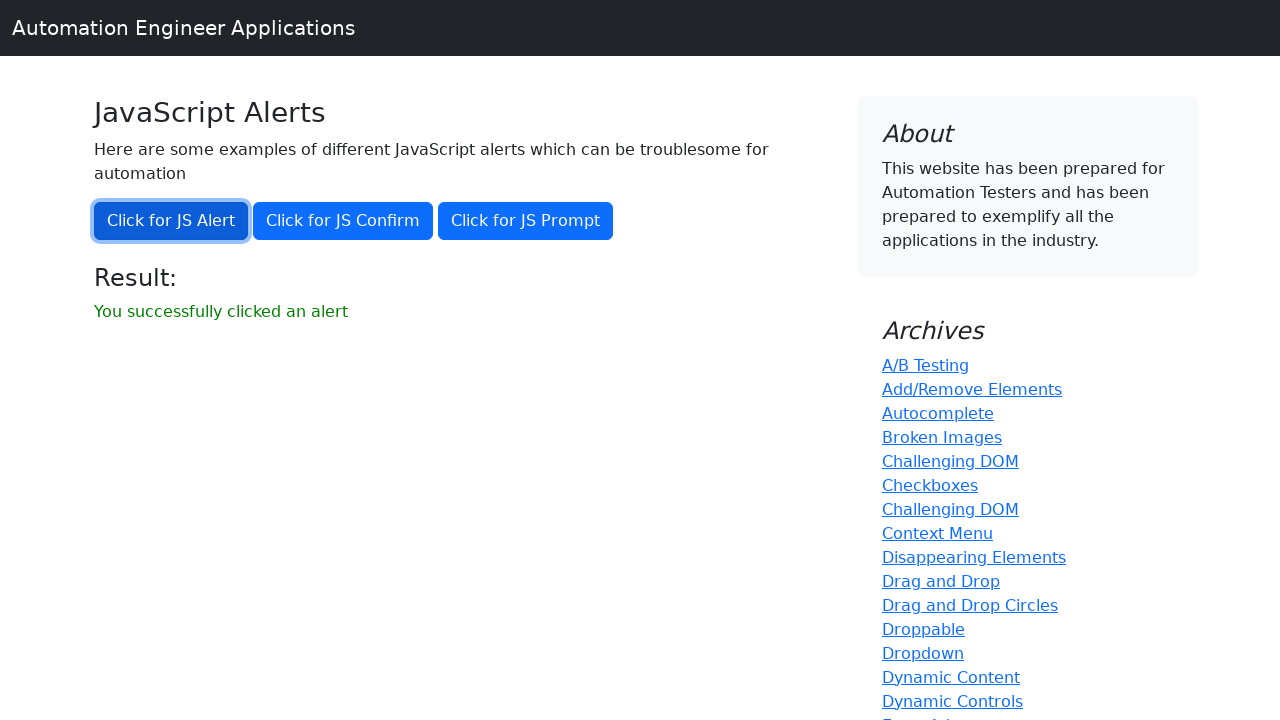

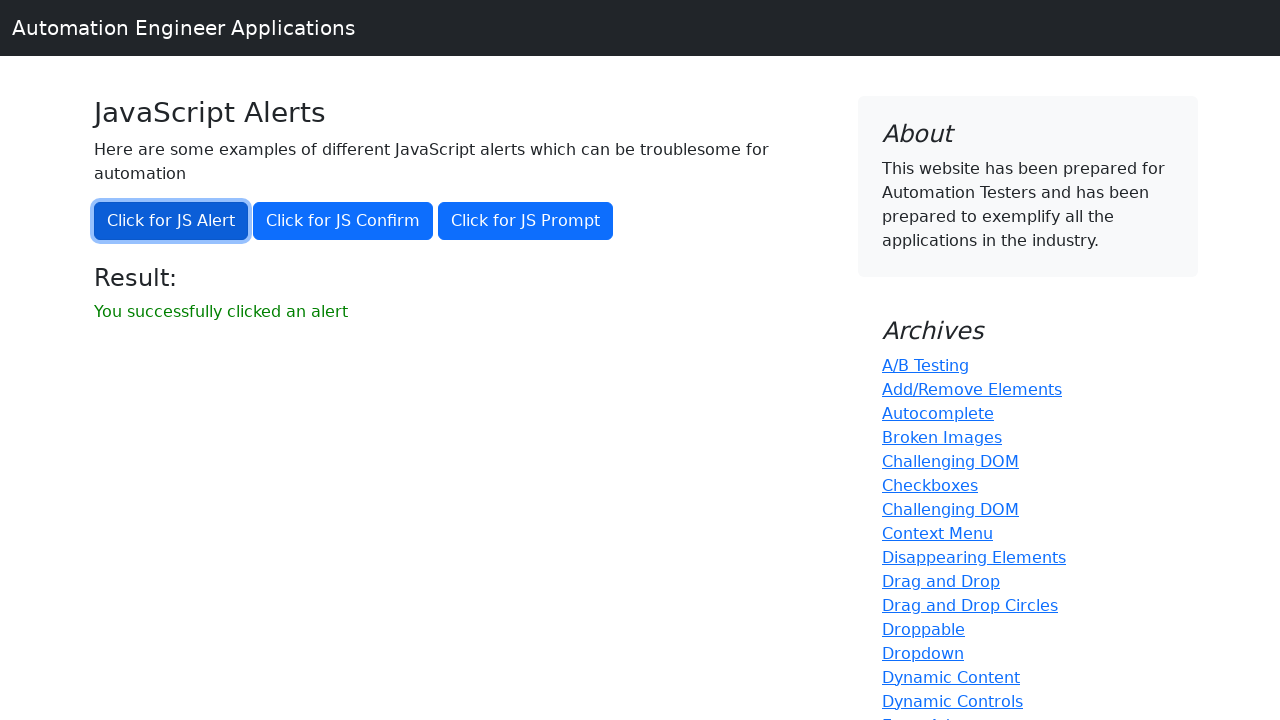